Waits for a price to reach $100, clicks book button, solves a mathematical challenge by calculating natural logarithm, and submits the answer

Starting URL: http://suninjuly.github.io/explicit_wait2.html

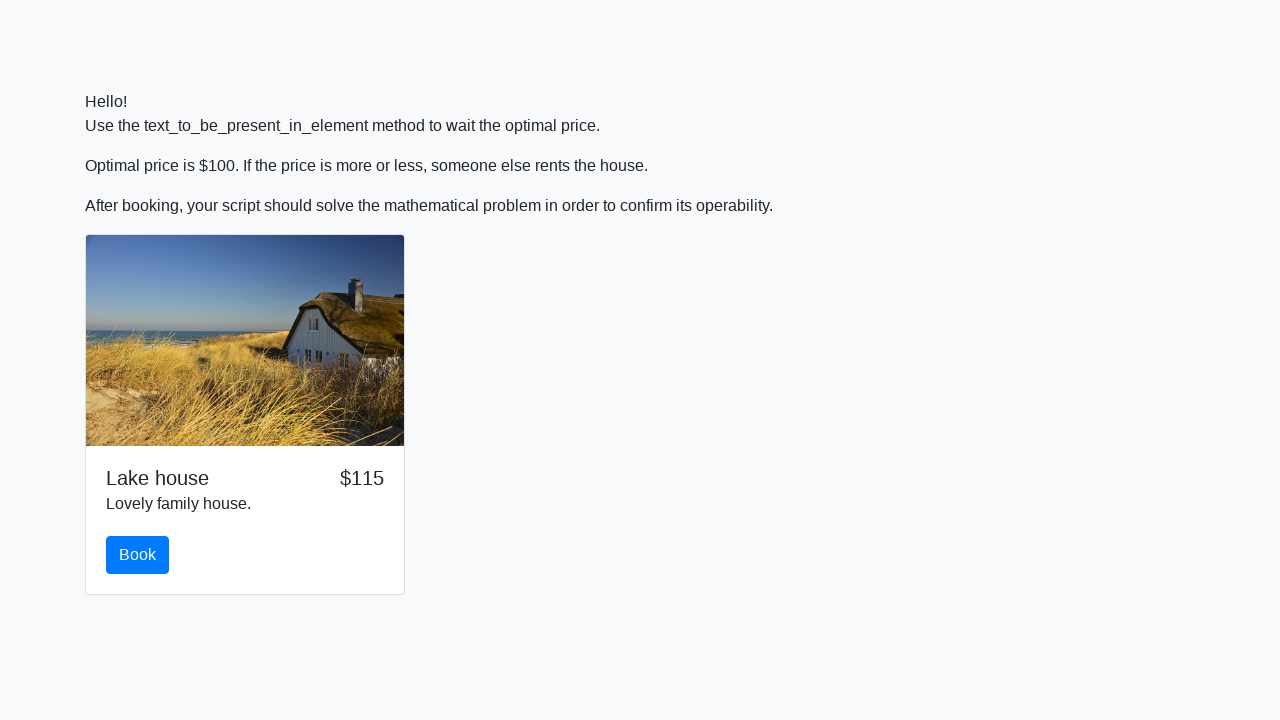

Waited for price to reach $100
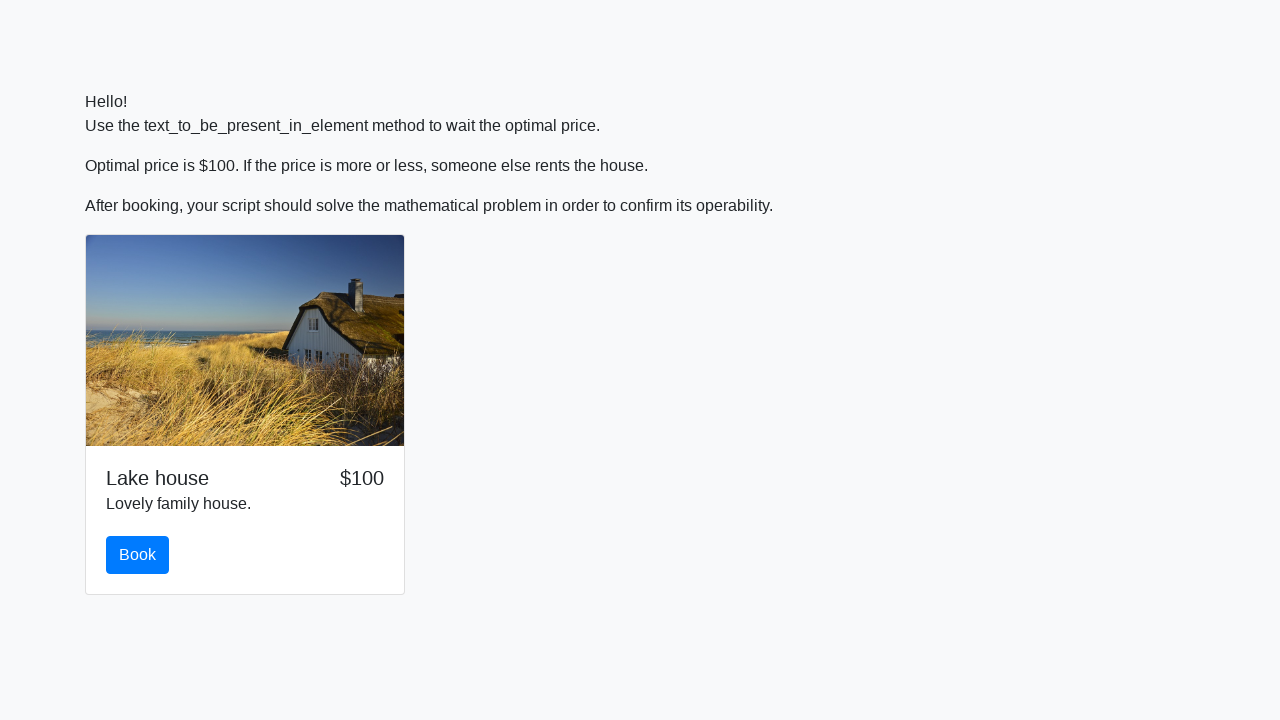

Clicked book button at (138, 555) on #book
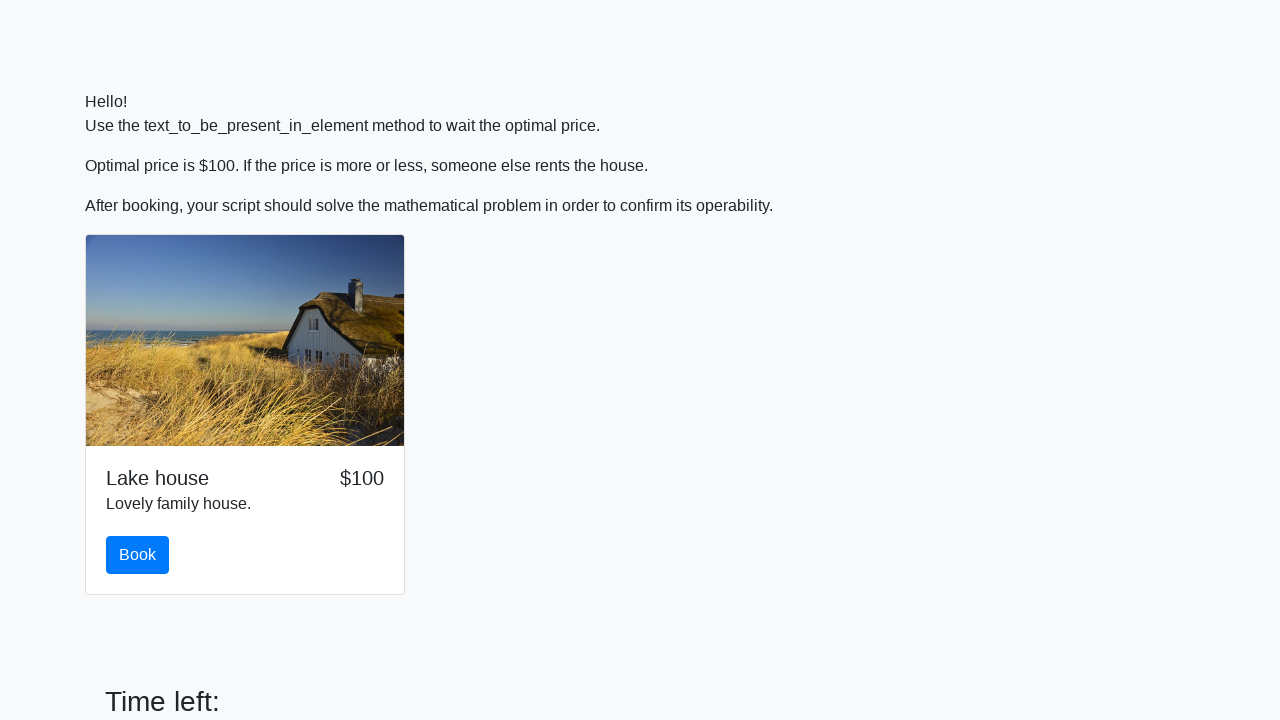

Retrieved input value: 234
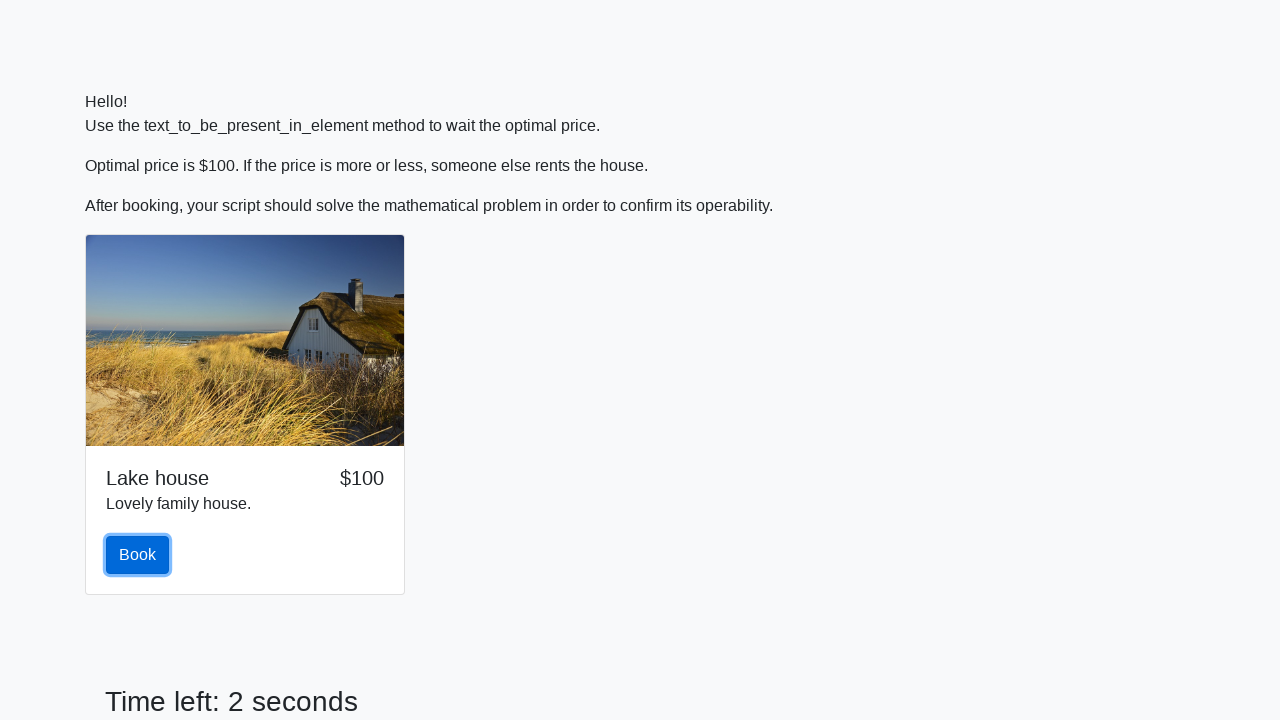

Calculated and entered answer: 2.483722640328166 on #answer
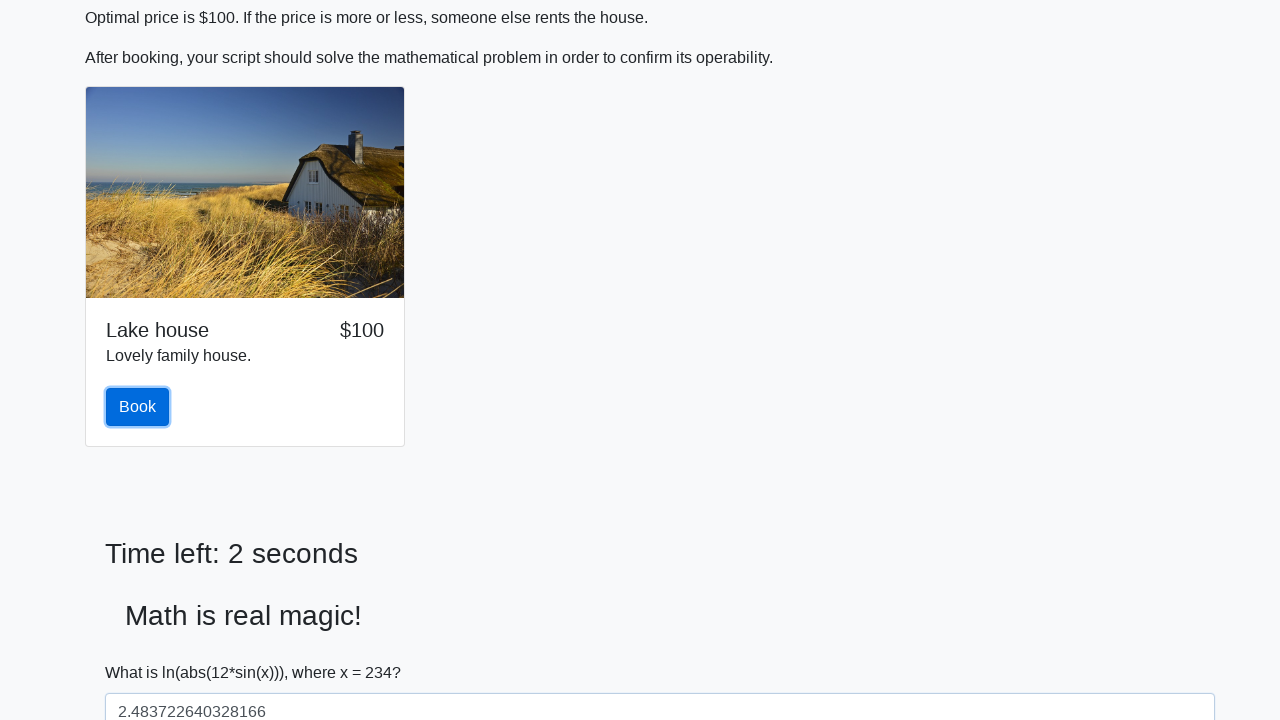

Clicked solve button at (143, 651) on #solve
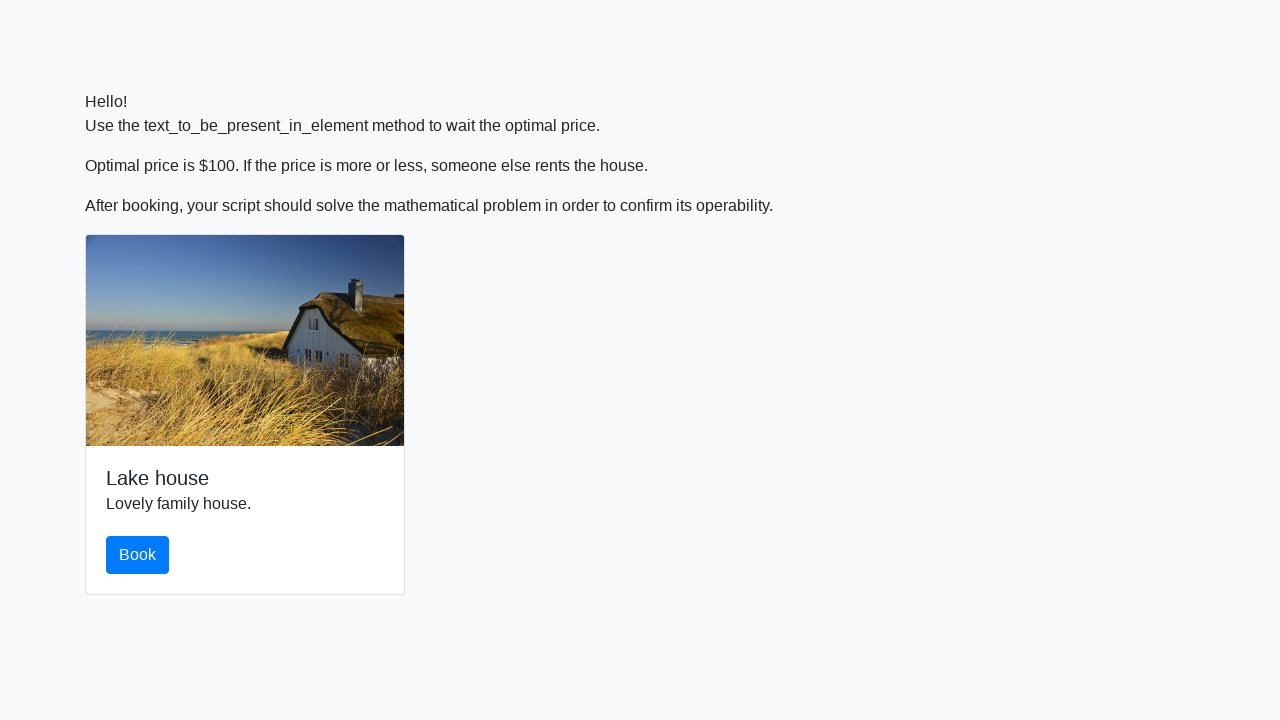

Alert dialog accepted
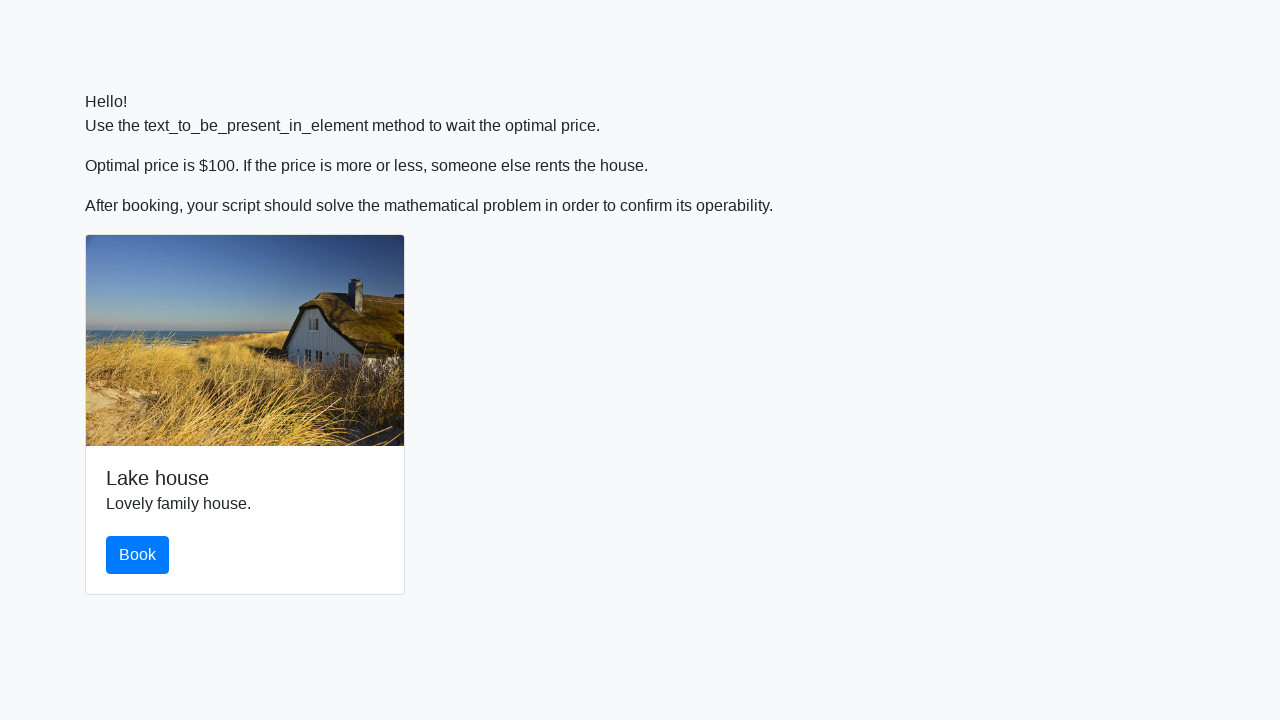

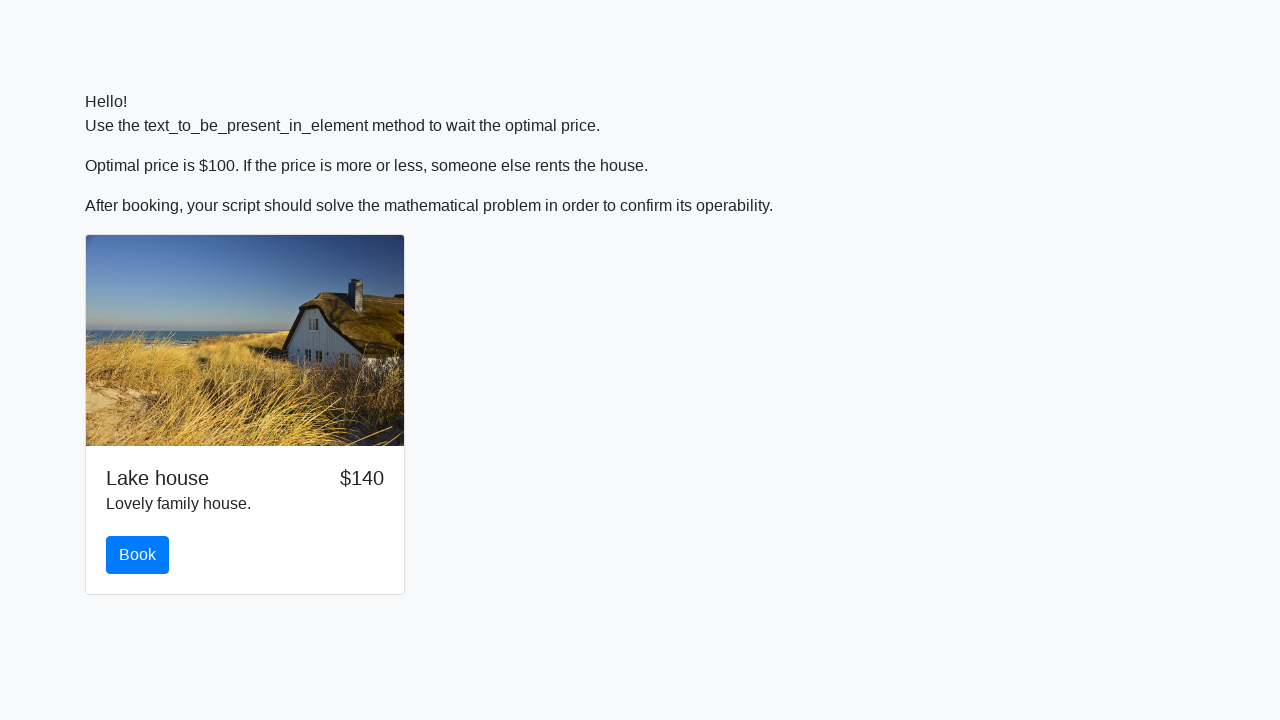